Tests DOM traversal by finding descendant elements within cart and search containers and verifying their properties

Starting URL: https://rahulshettyacademy.com/seleniumPractise/#/

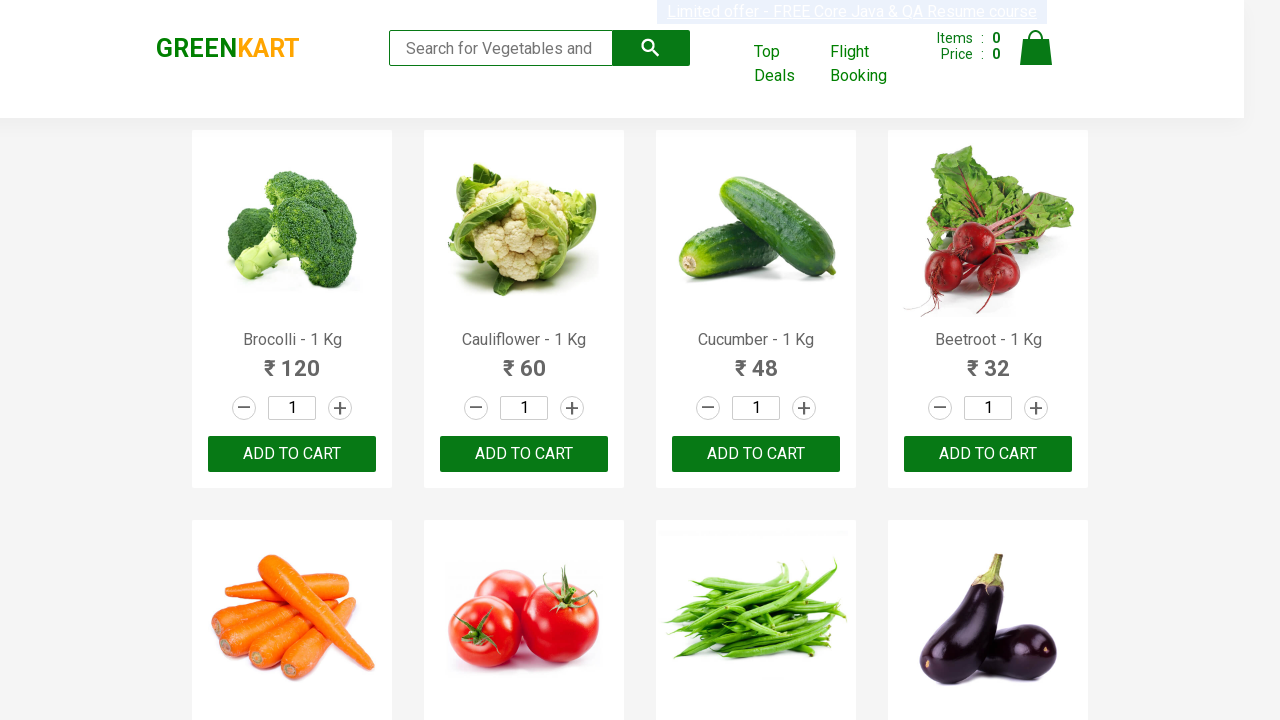

Navigated to Rahul Shetty Academy Selenium Practice page
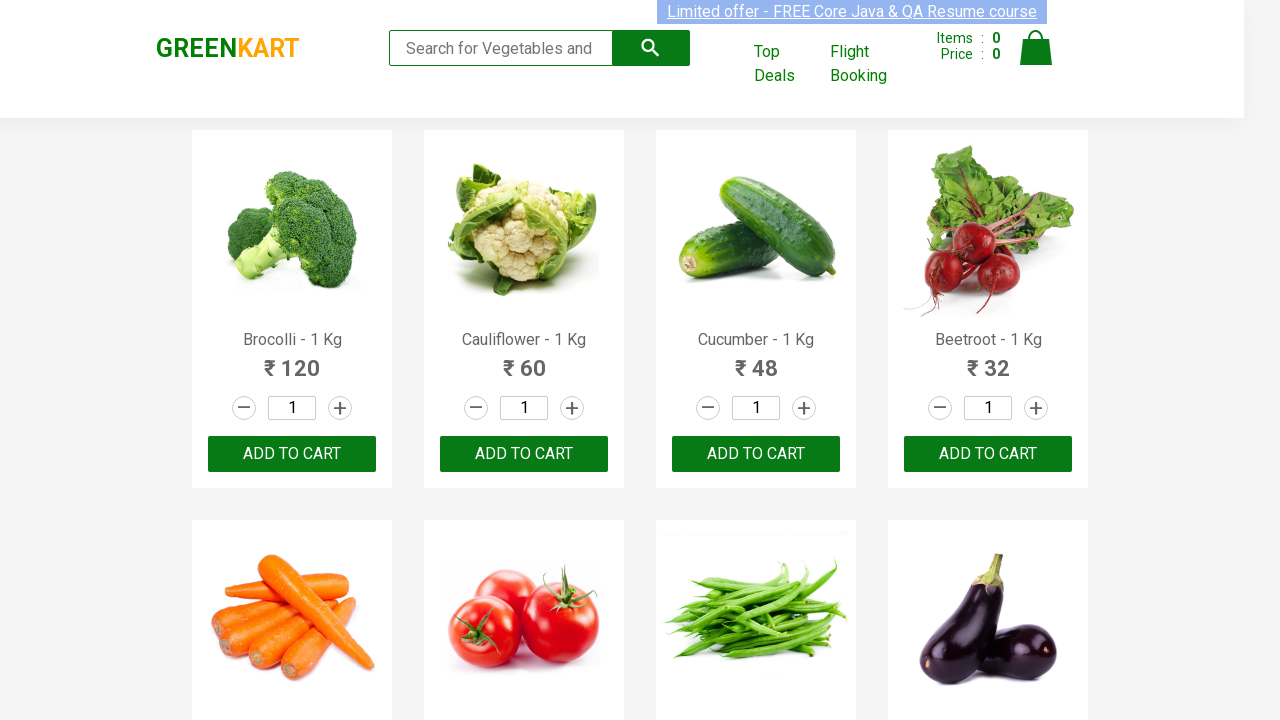

Located cart container and its descendant links
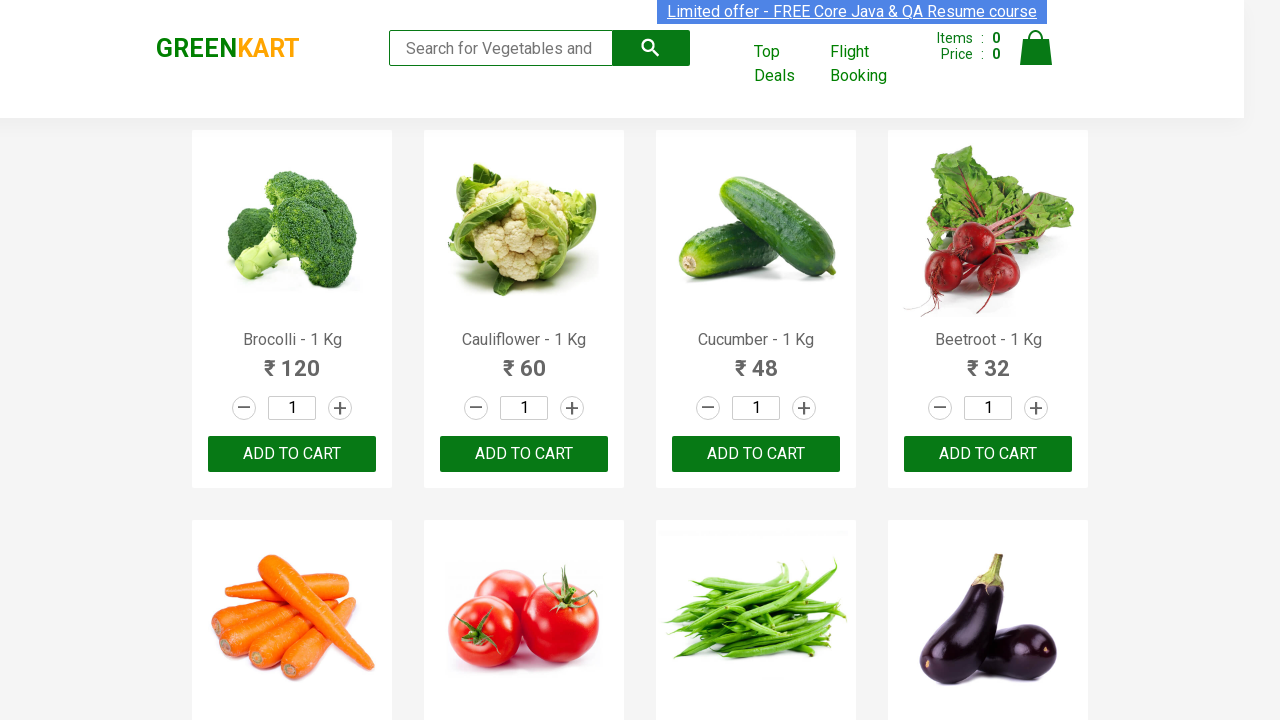

Verified cart container has 4 descendant links
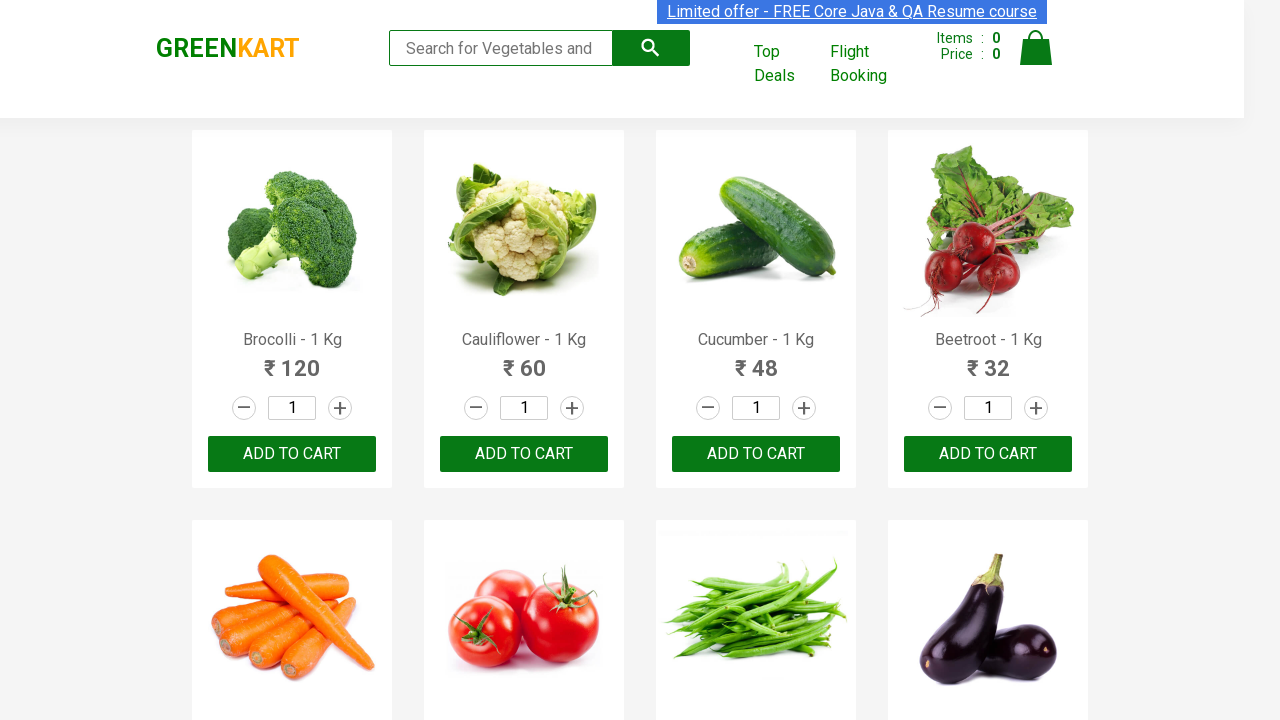

Located search container and its descendant form element
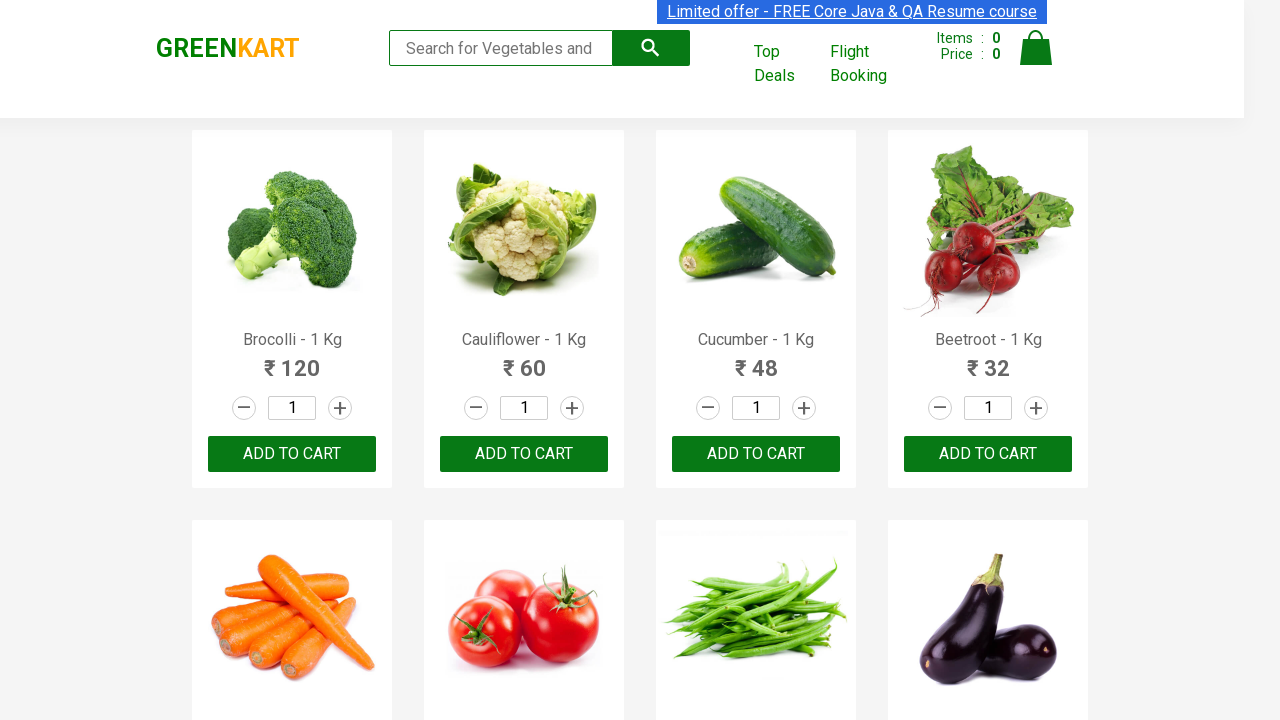

Verified search form contains 'search-form' class
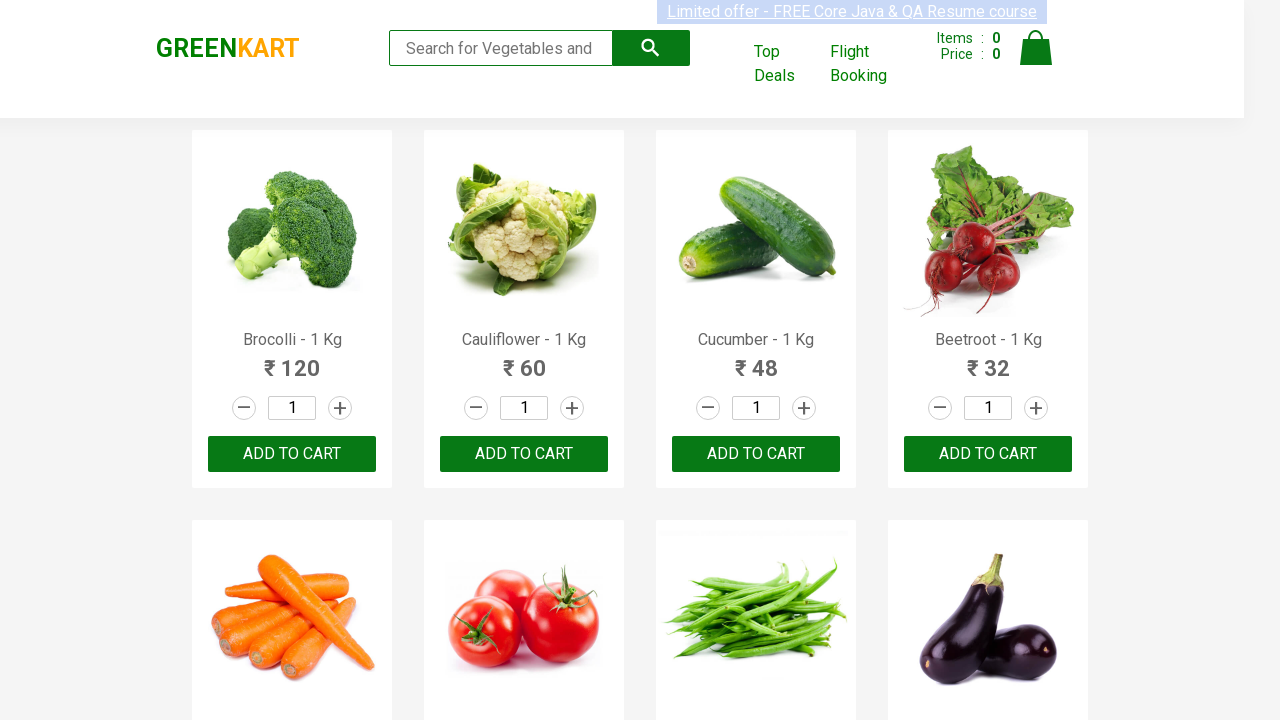

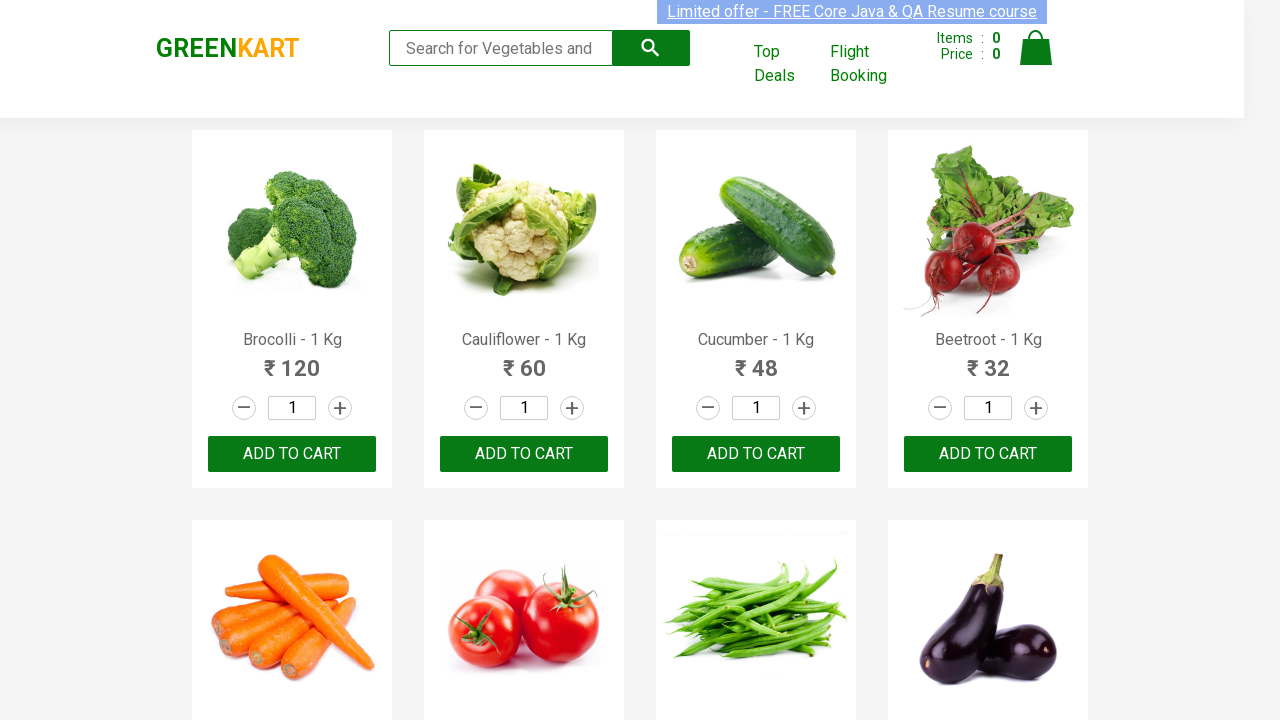